Tests successful registration by submitting a form with valid data including a unique email address and verifies that account creation succeeds.

Starting URL: http://217.74.37.176/?route=account/register&language=ru-ru

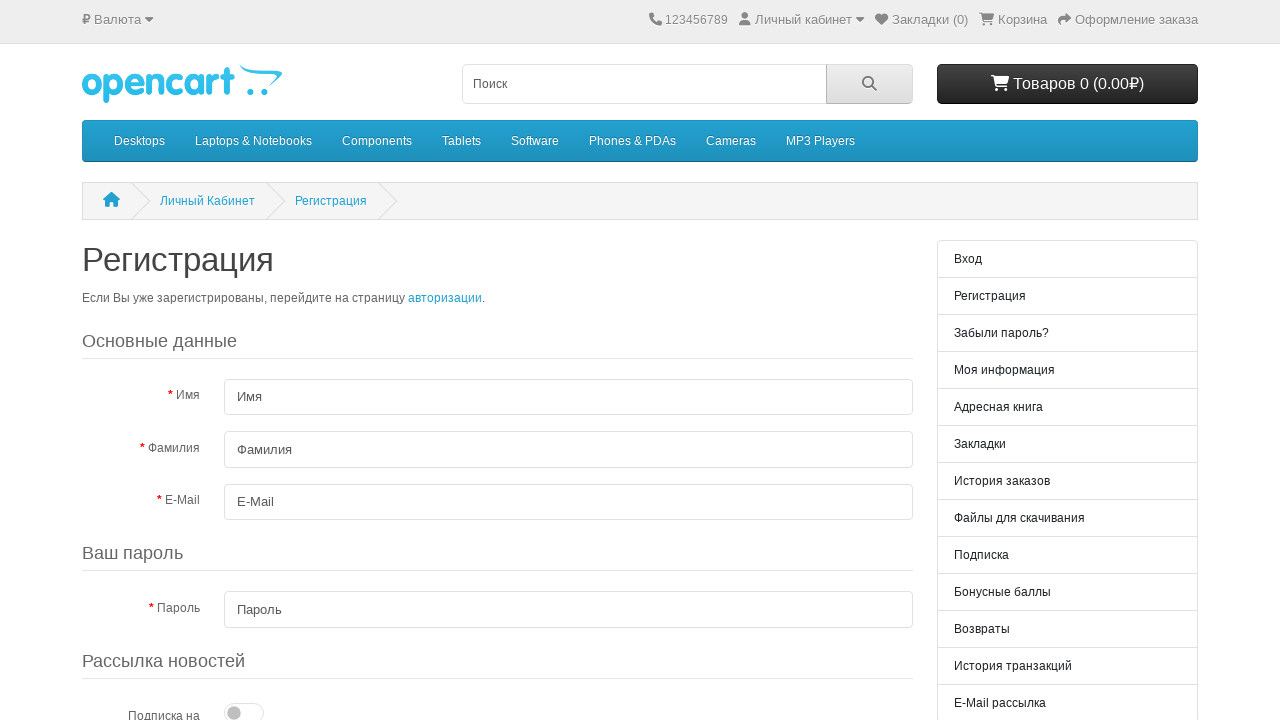

Generated unique email address for registration
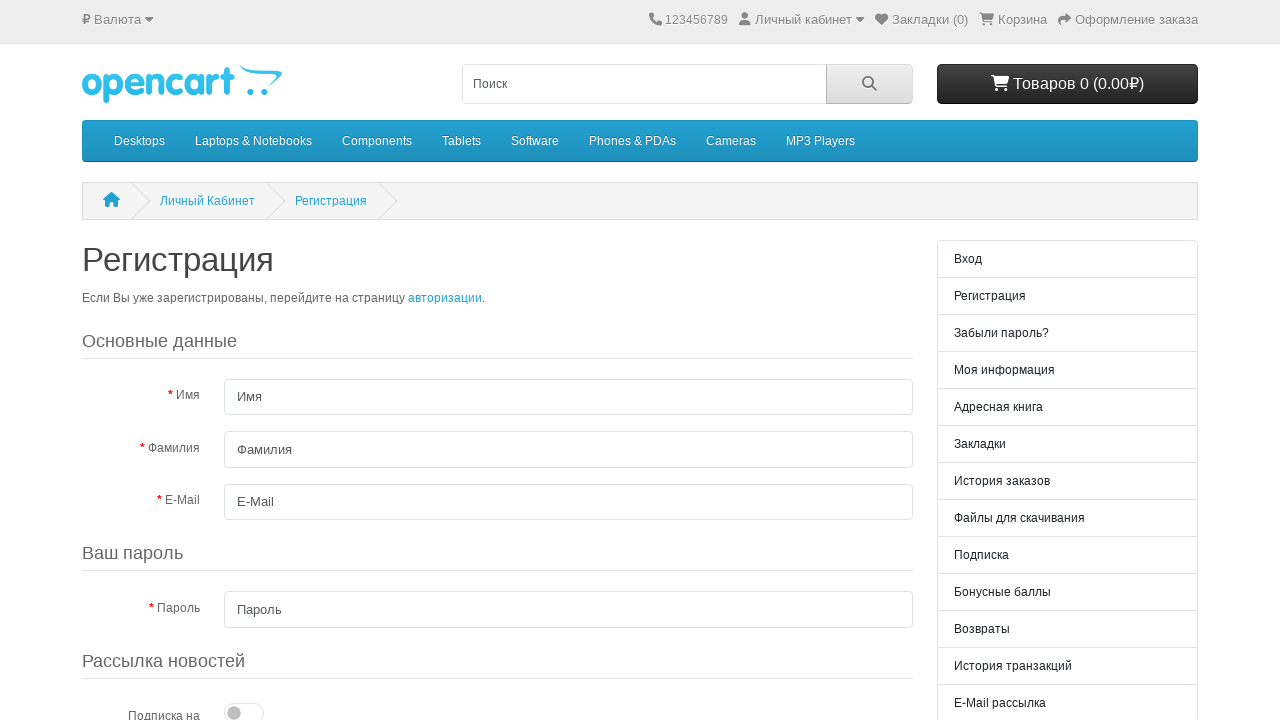

Filled first name field with 'Иван' on #input-firstname
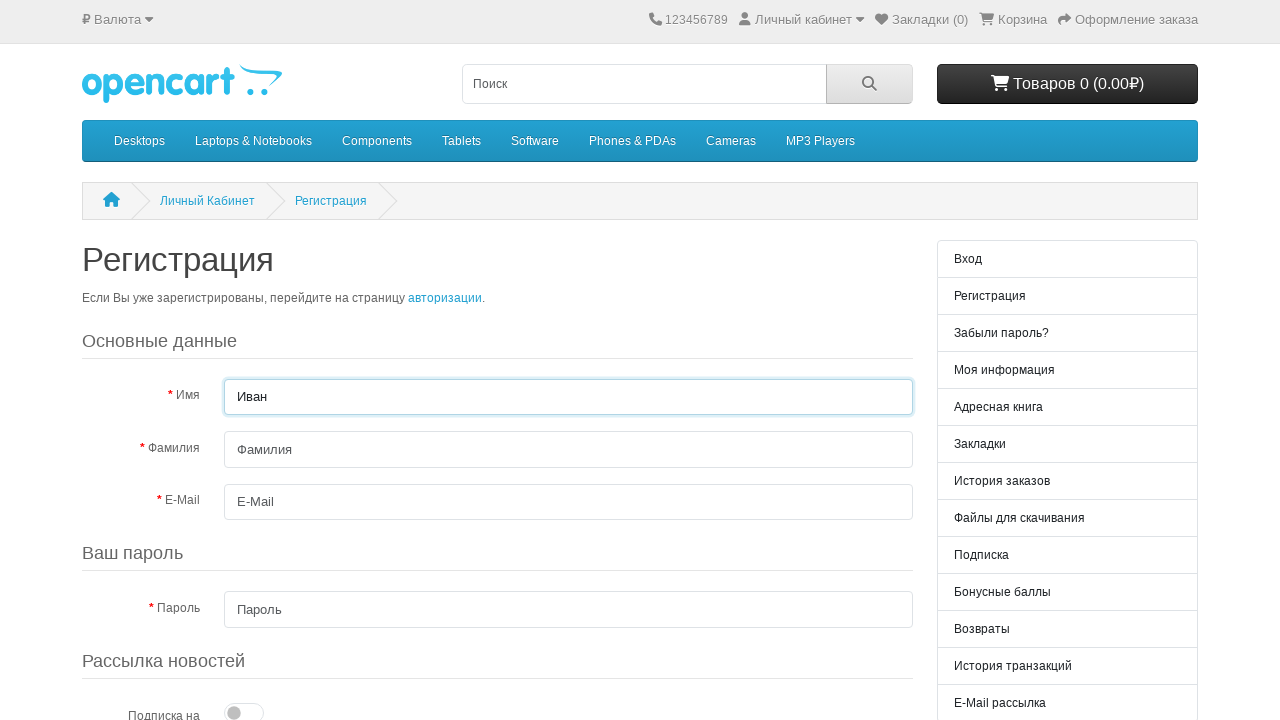

Filled last name field with 'Иванов' on #input-lastname
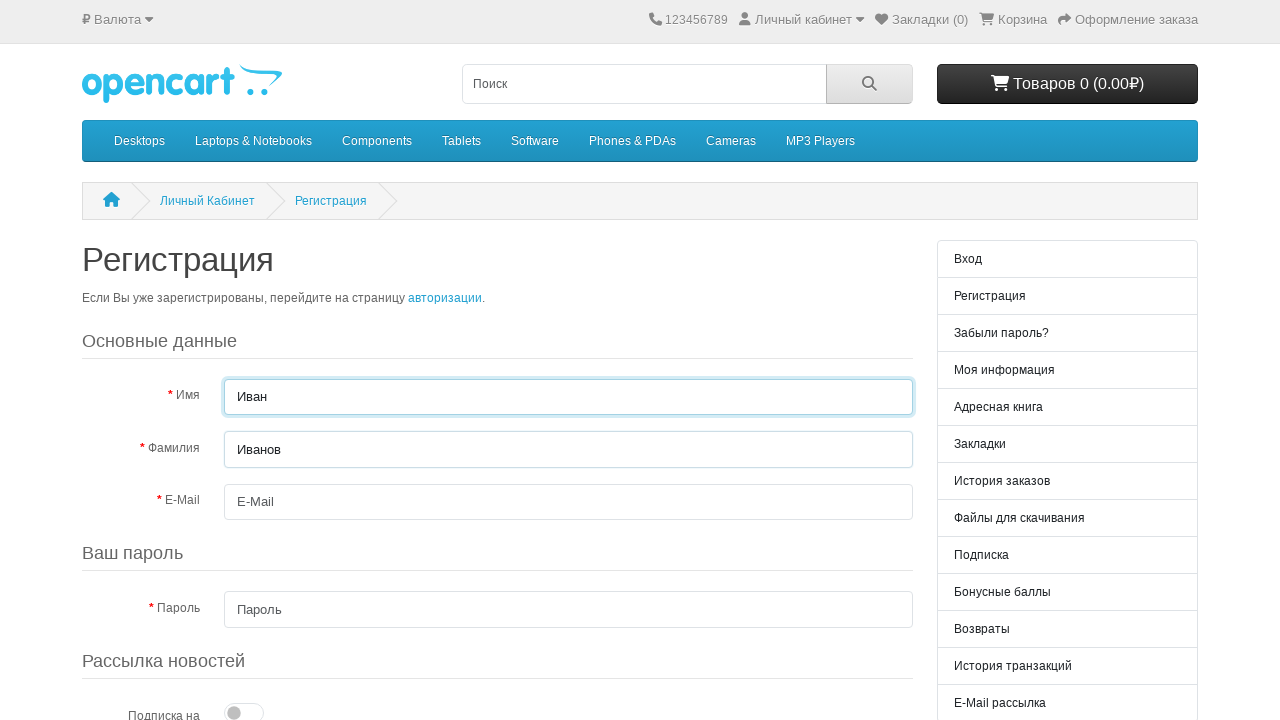

Filled email field with unique email 'test1772507709661@mail.ru' on #input-email
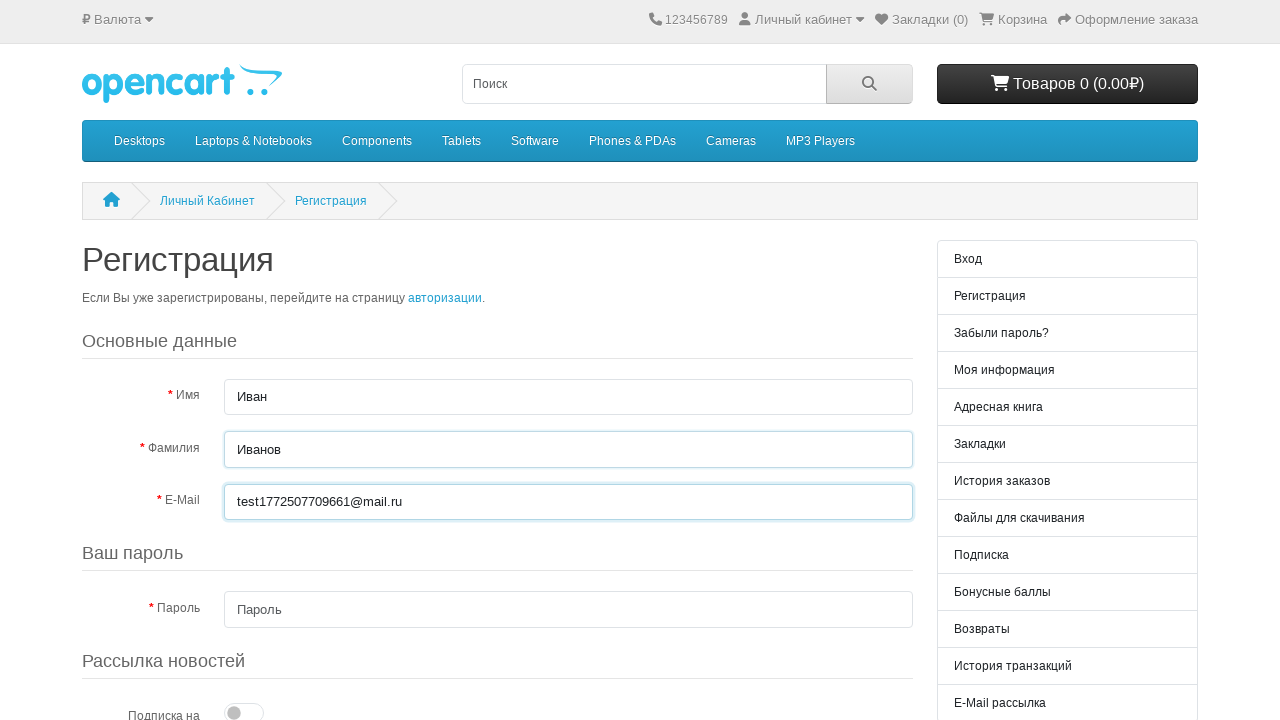

Filled password field with secure password on #input-password
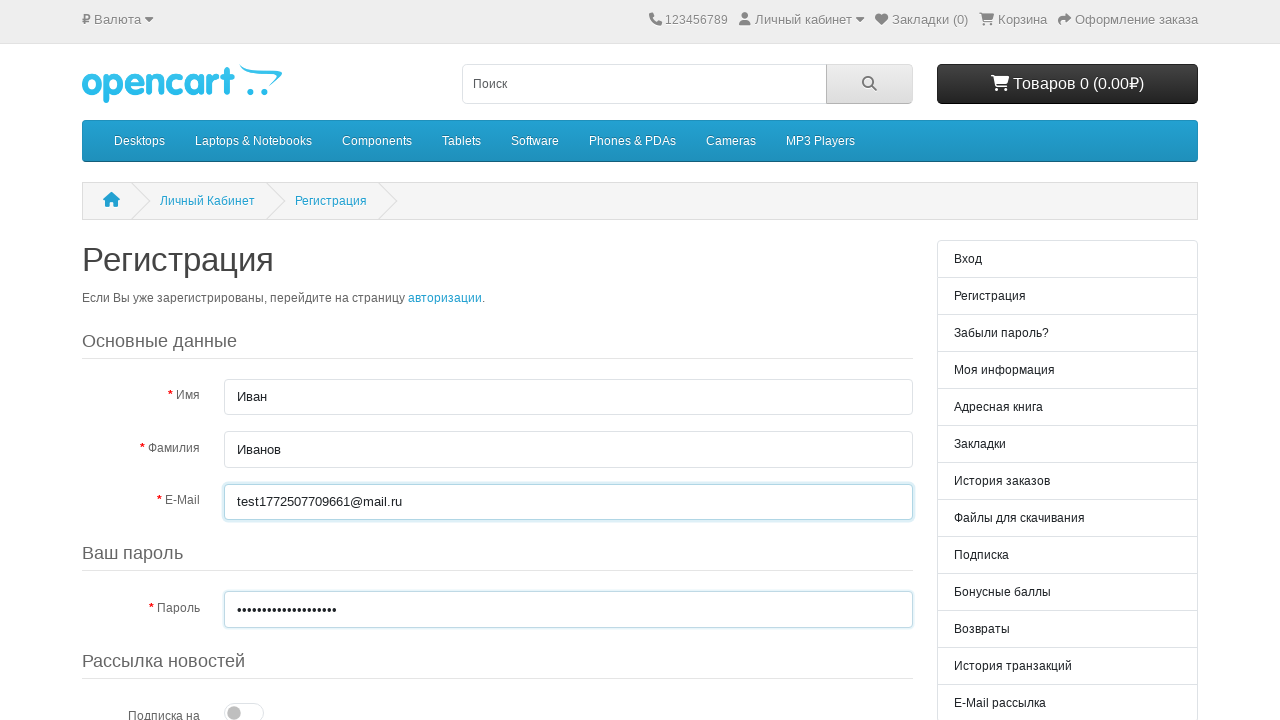

Checked the agreement checkbox at (773, 382) on input[name='agree']
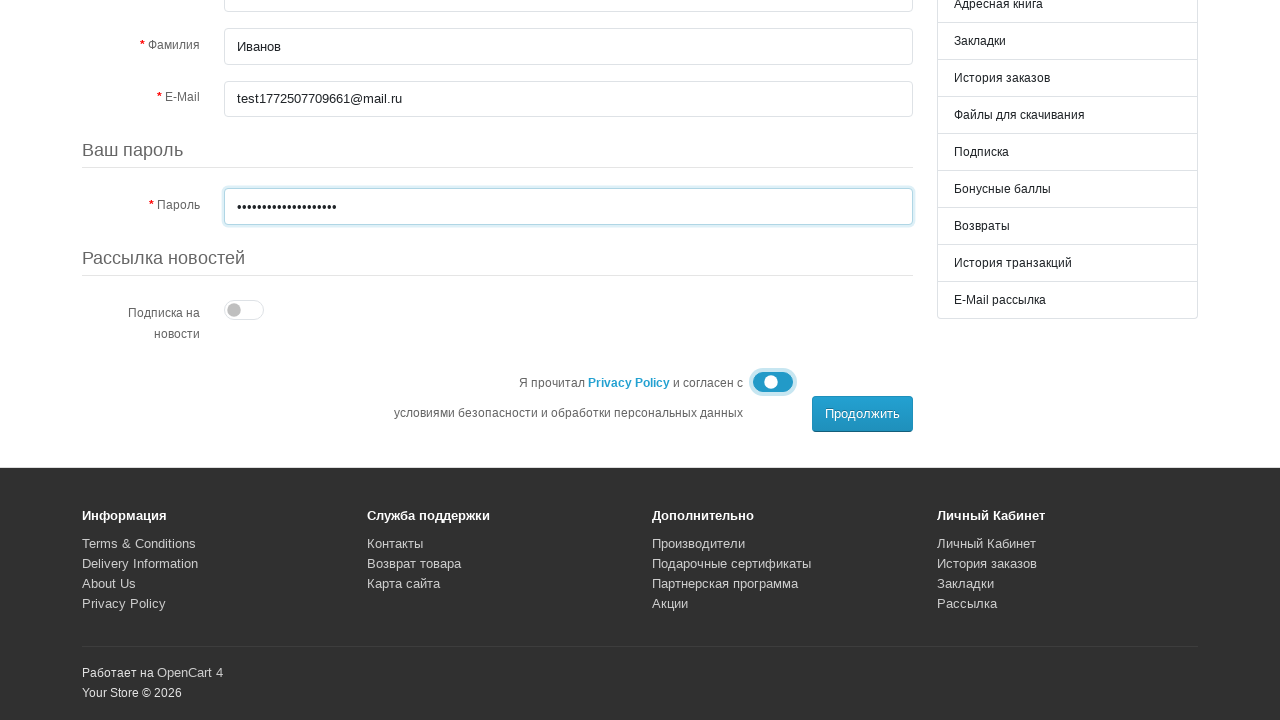

Clicked continue button to submit registration form at (862, 414) on xpath=//button[text()='Продолжить']
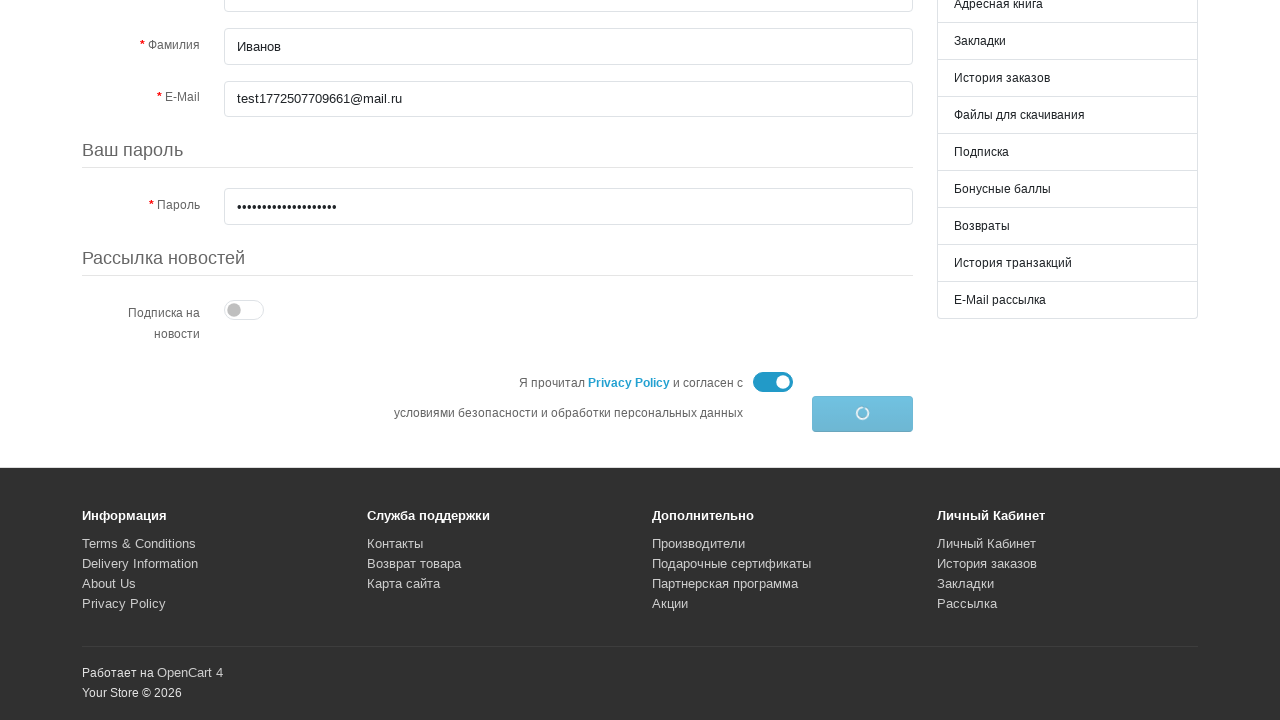

Account creation succeeded and success page loaded
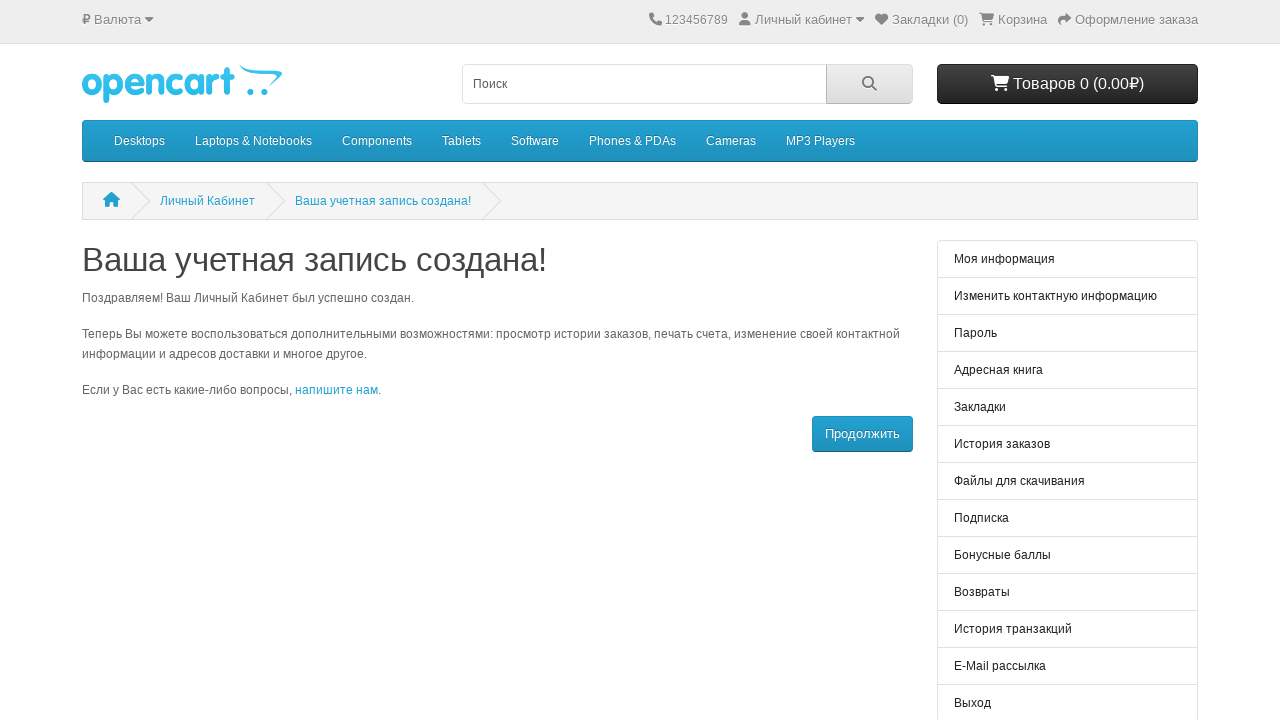

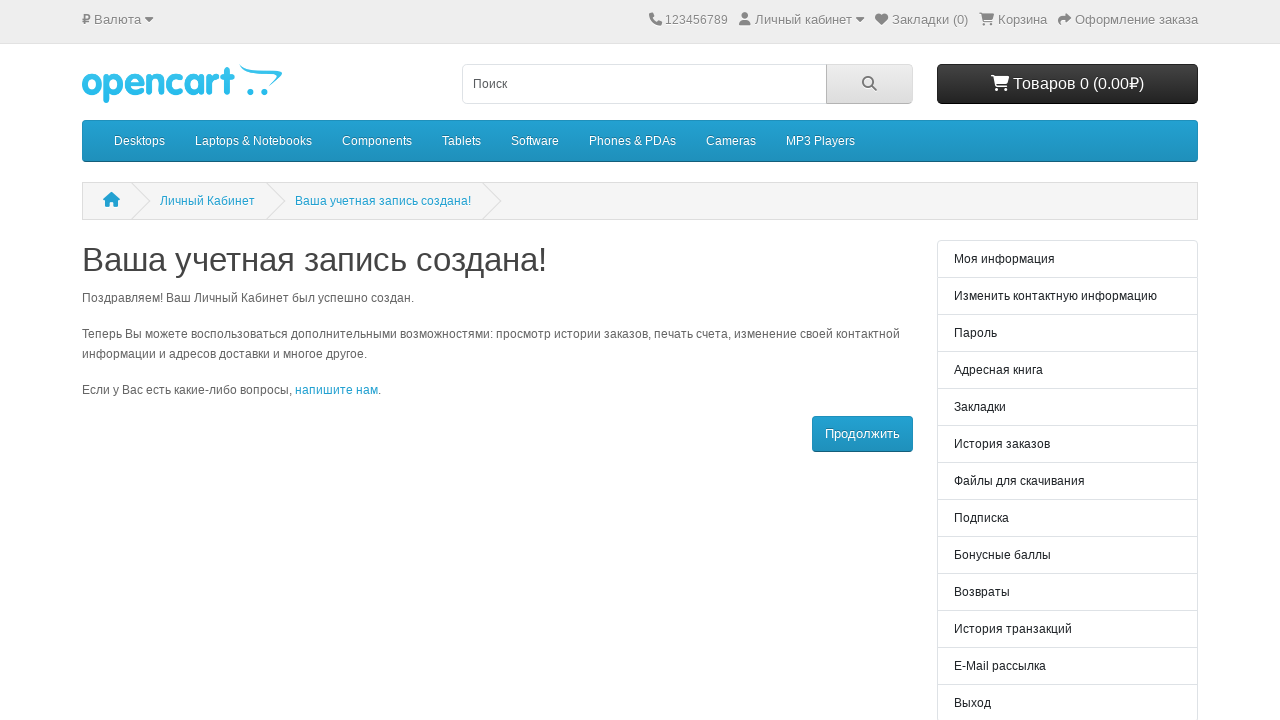